Tests JavaScript execution capabilities by scrolling the page, modifying element styles and attributes, then clicking a link after removing its target attribute.

Starting URL: https://the-internet.herokuapp.com/floating_menu

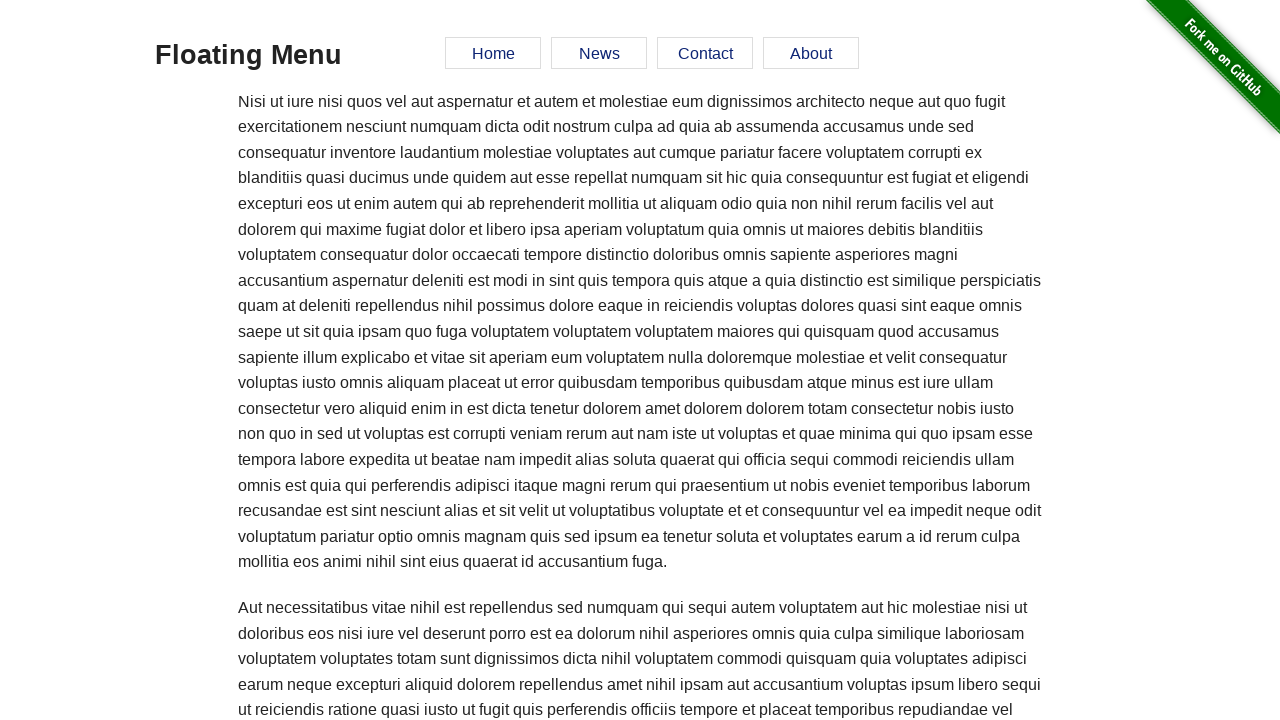

Scrolled to bottom of page
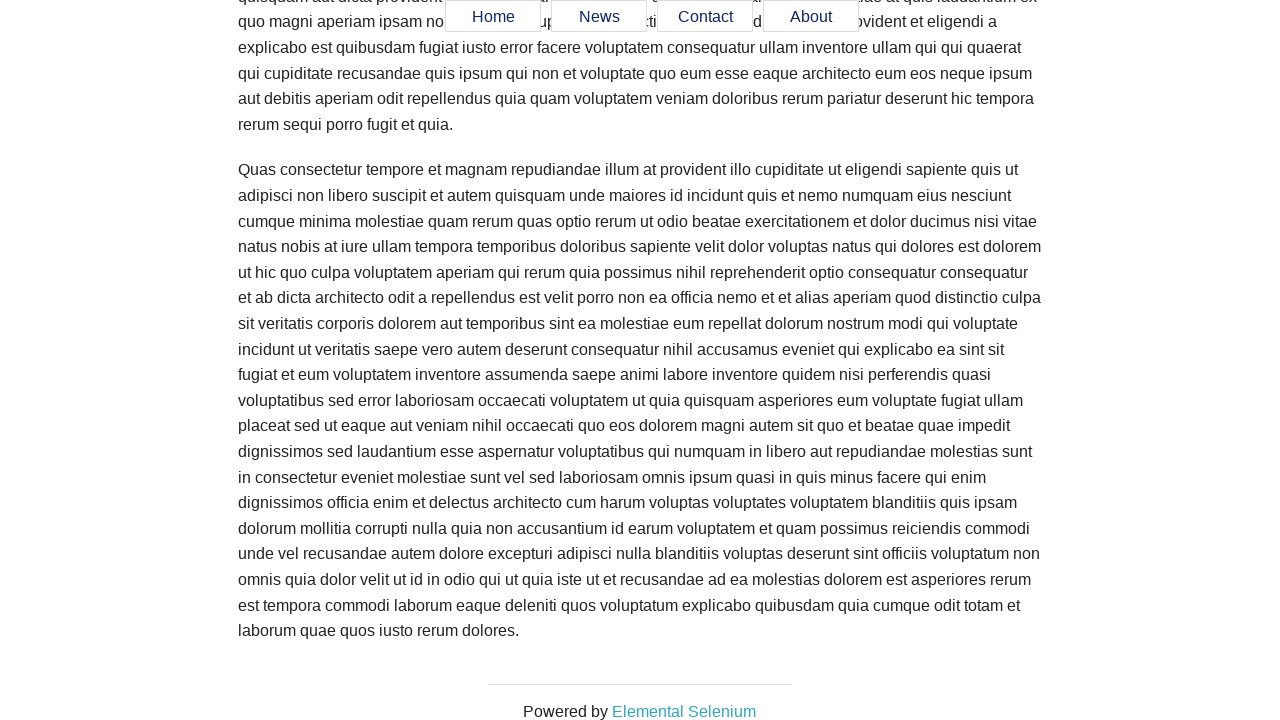

Scrolled back to top of page
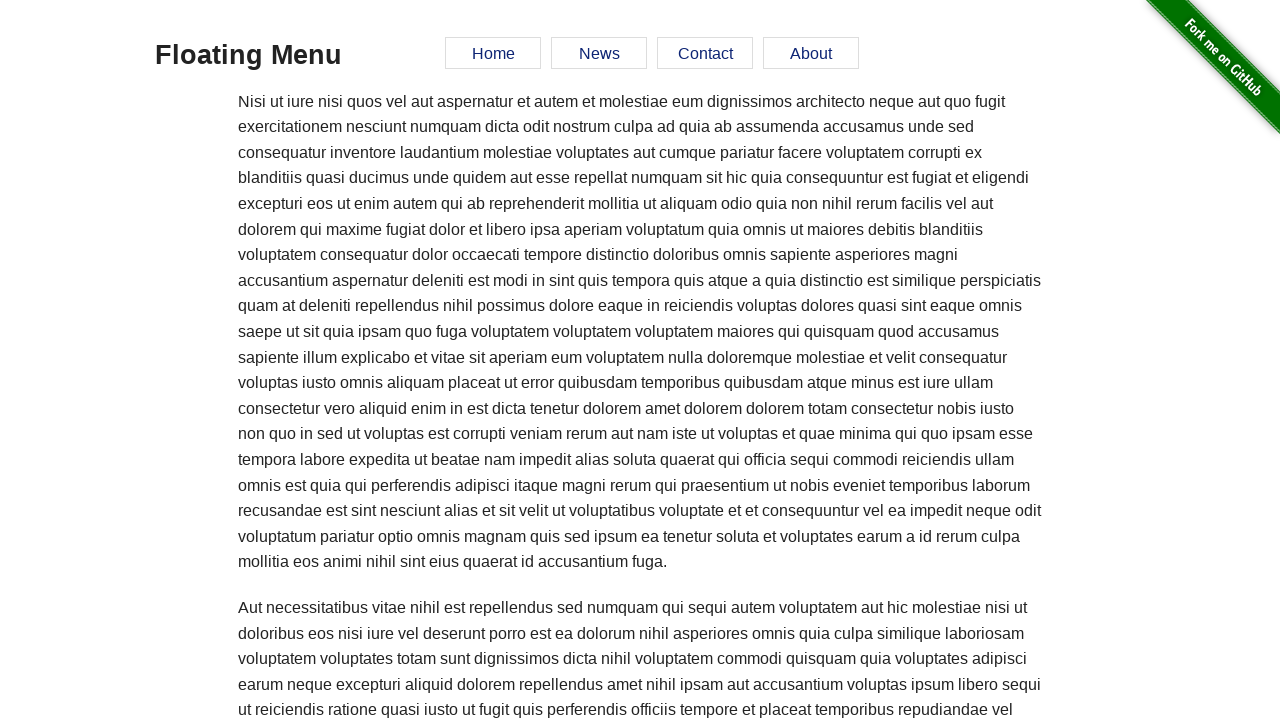

Added red border style to h3 element
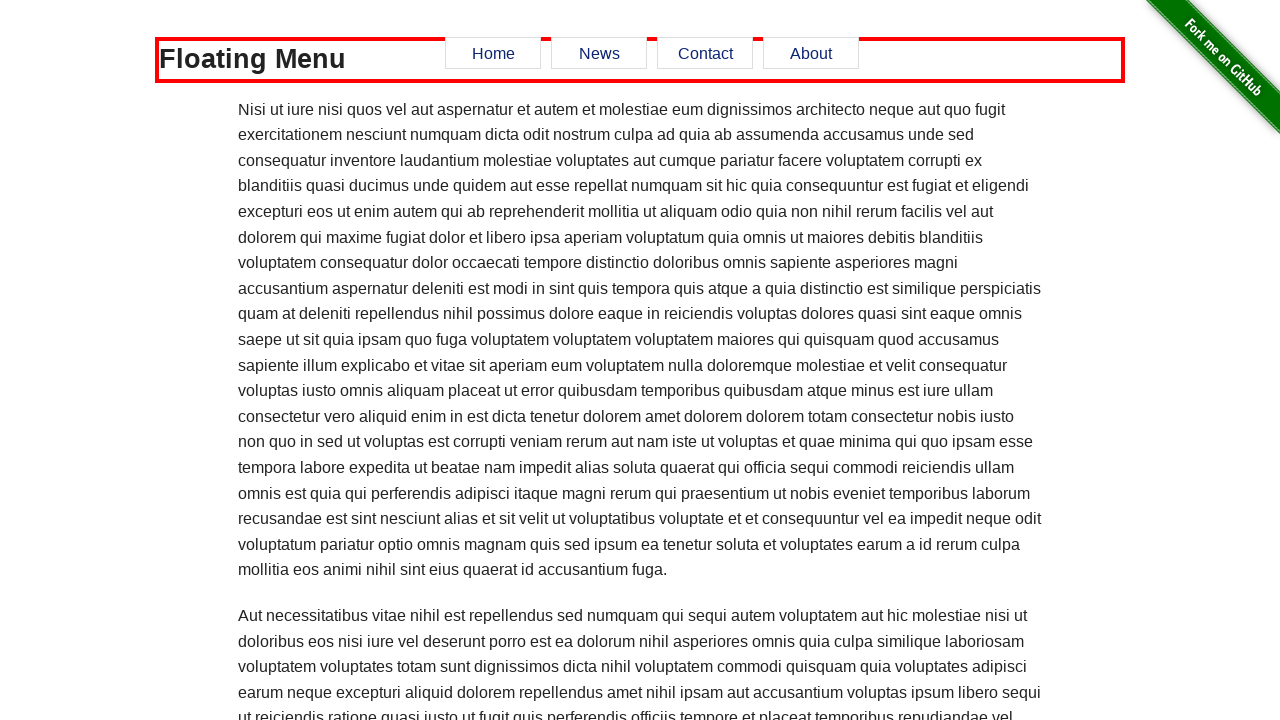

Removed target attribute from Elemental Selenium link
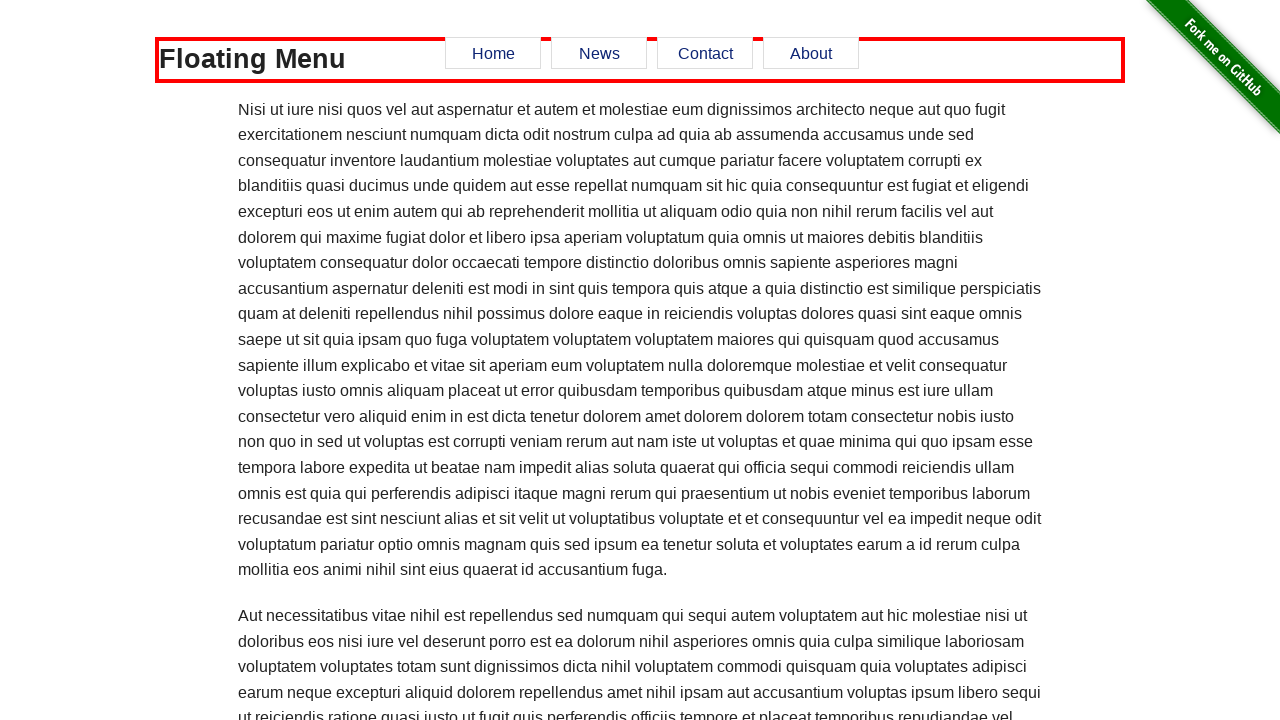

Clicked Elemental Selenium link at (684, 711) on [href='http://elementalselenium.com/']
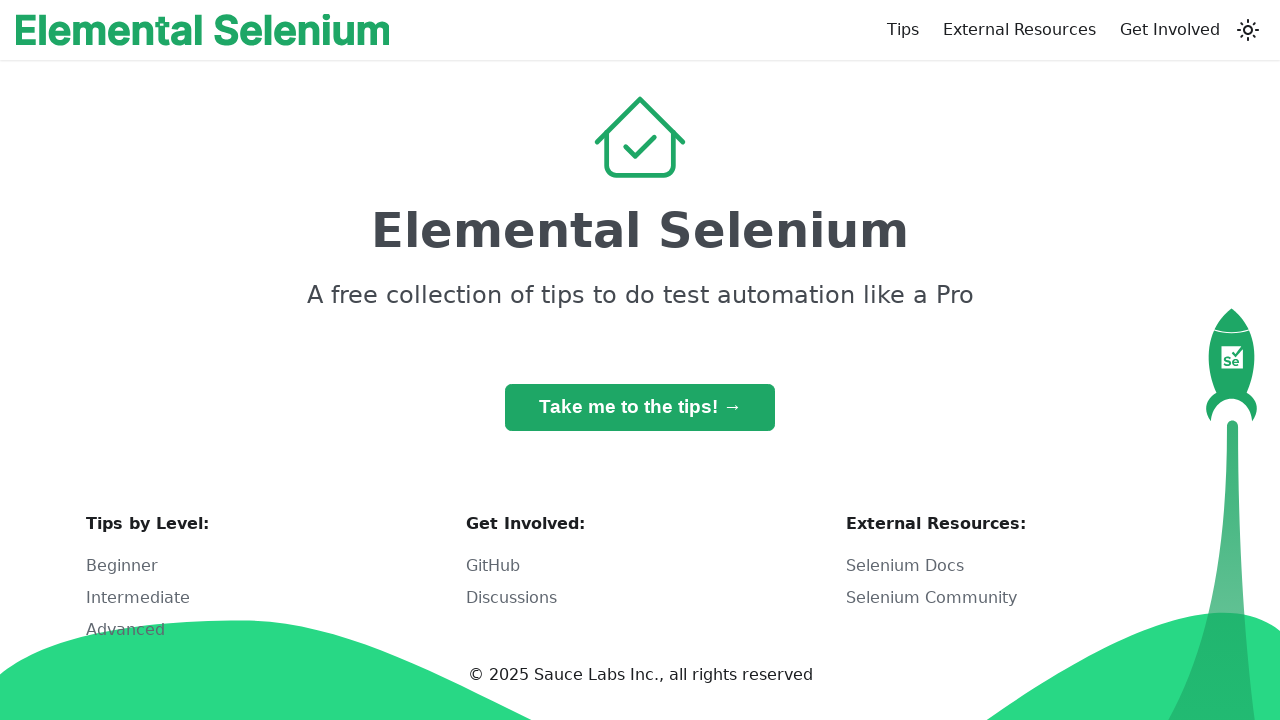

Page load completed after navigation
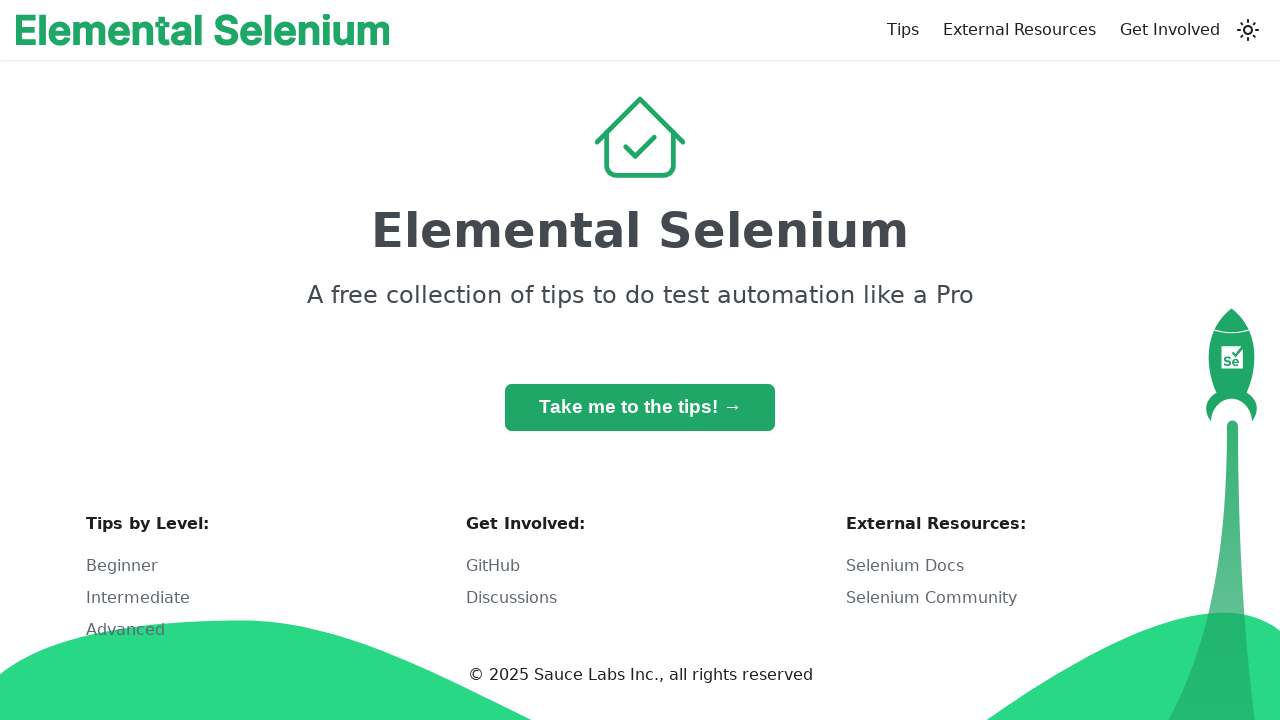

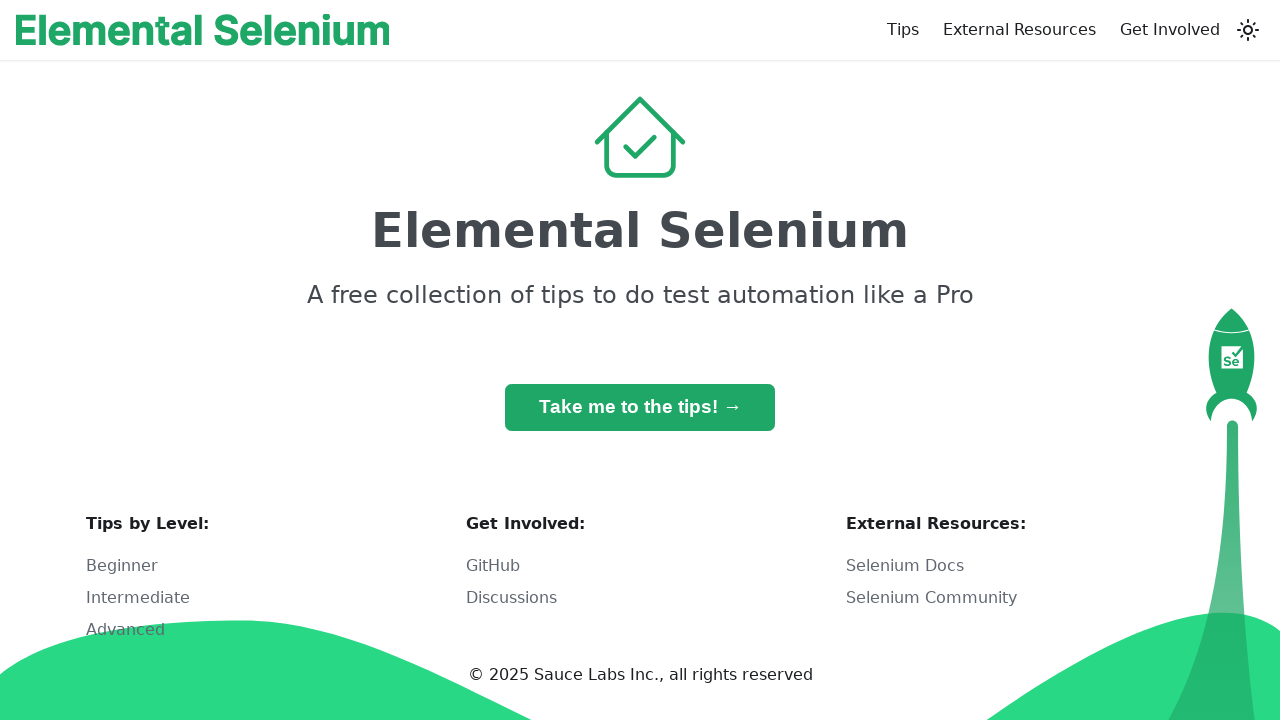